Tests pagination functionality by navigating through pages to find a specific item and verify pagination controls work

Starting URL: https://rahulshettyacademy.com/seleniumPractise/#/offers

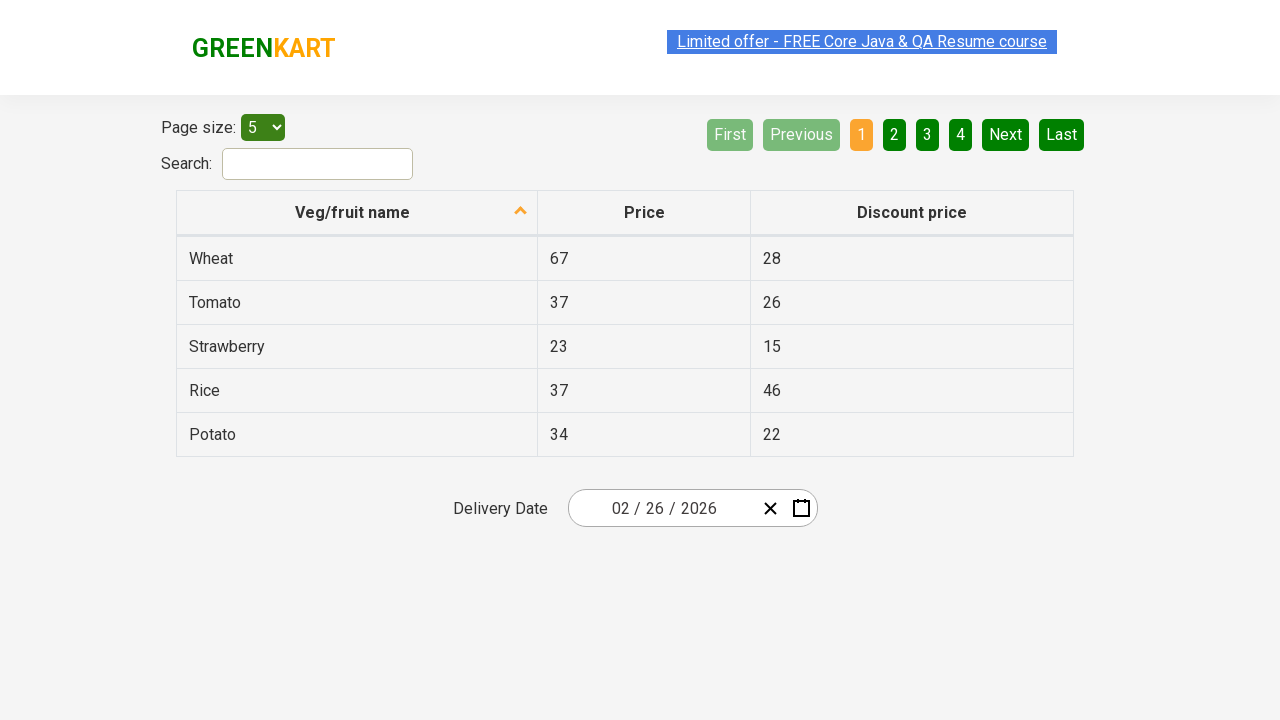

Clicked on first column header to sort at (357, 213) on xpath=//tr/th[1]
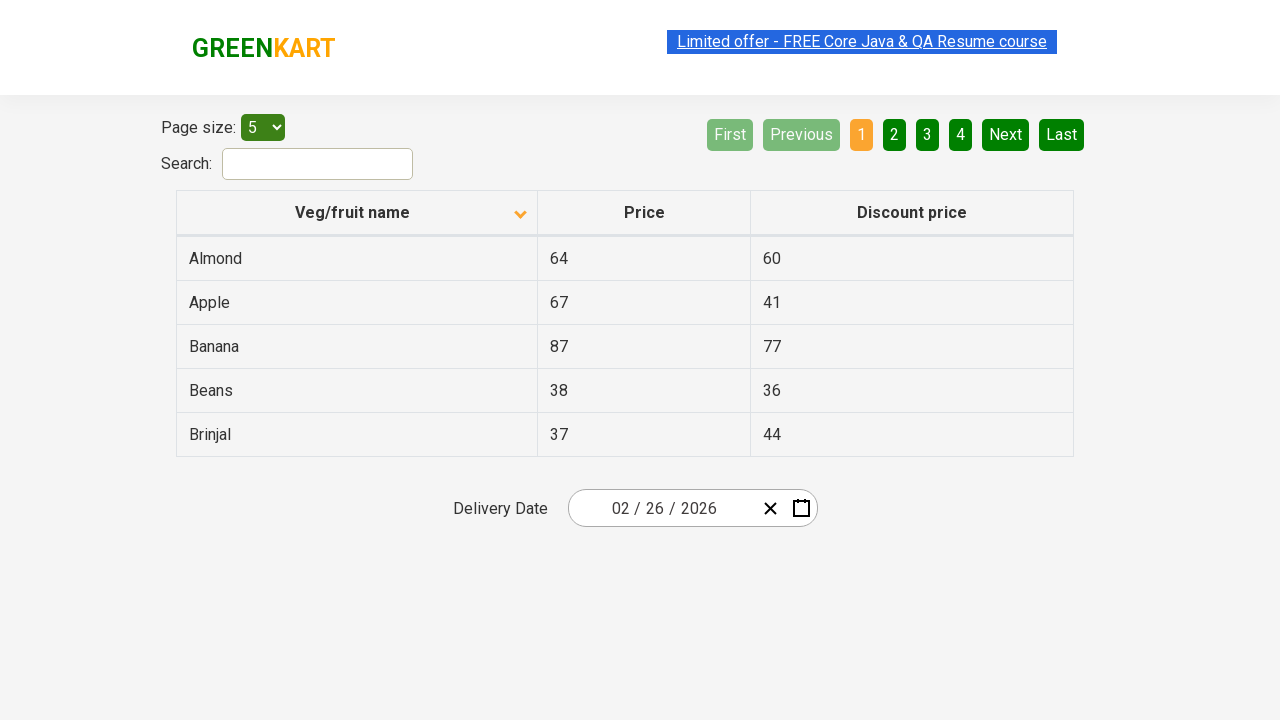

Table rows loaded on current page
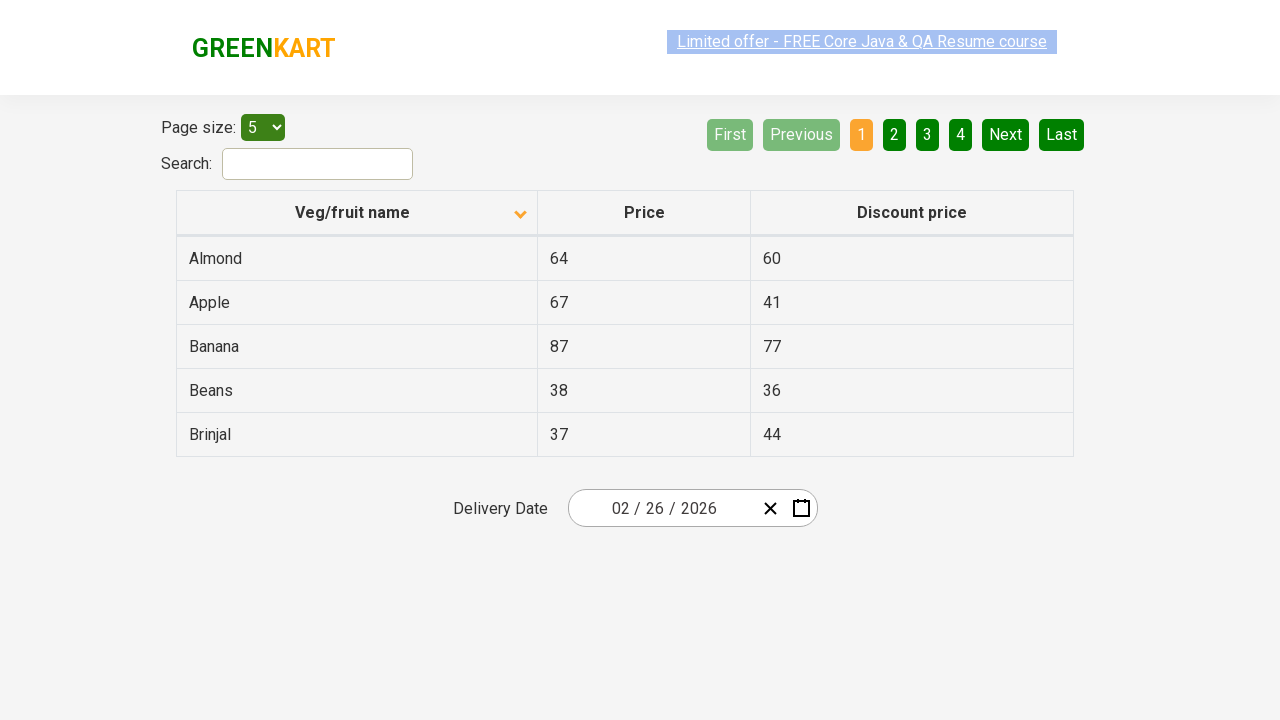

Searched for Rice in current page
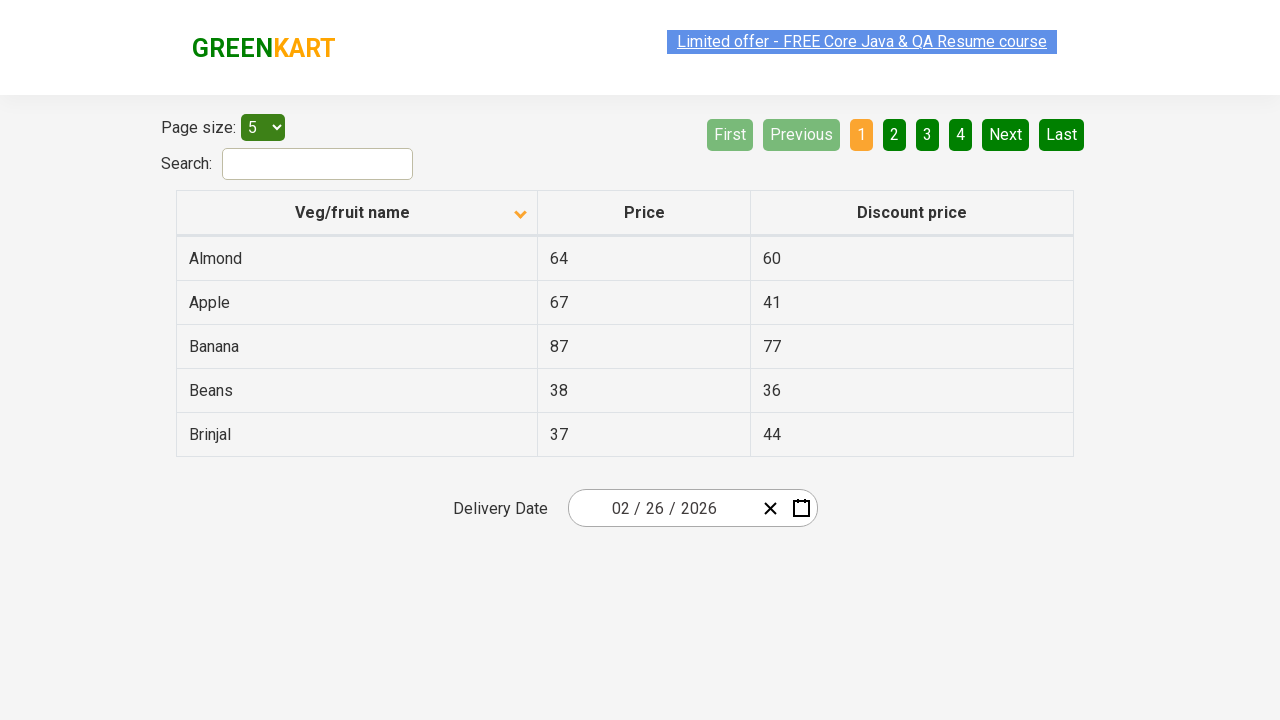

Checked for Next pagination button
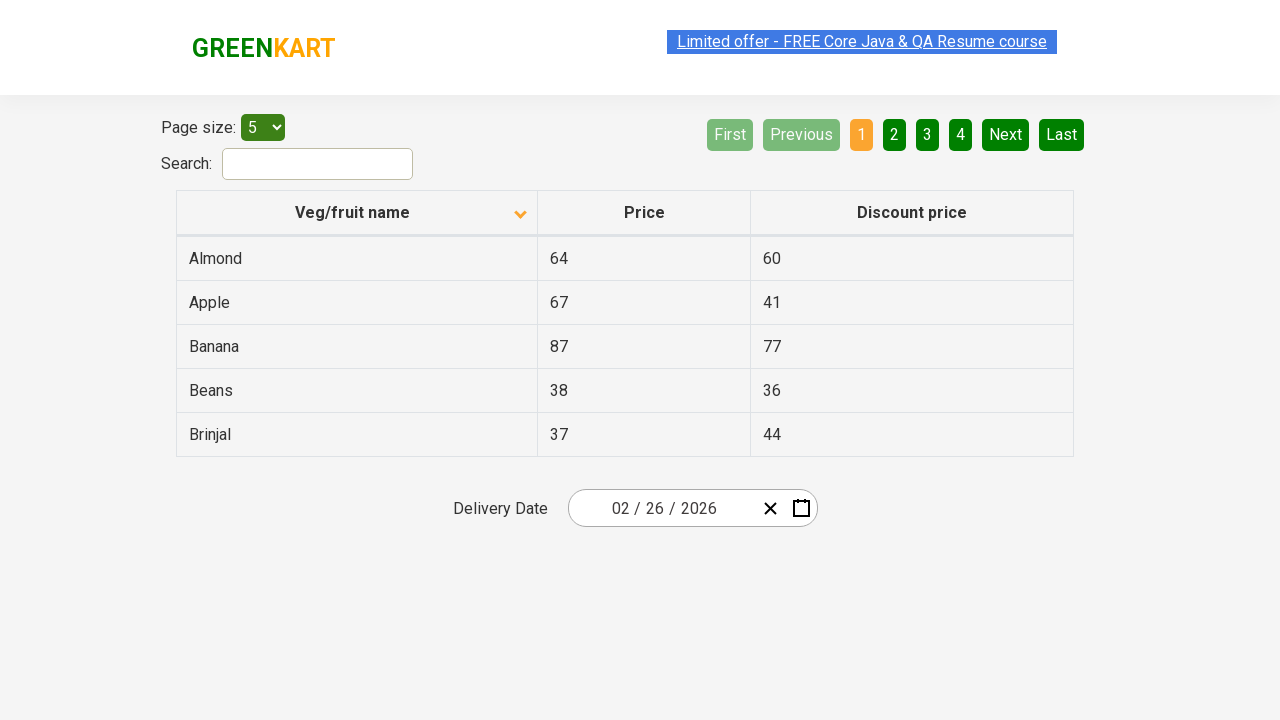

Clicked Next button to navigate to next page at (1006, 134) on xpath=//a[@aria-label='Next']
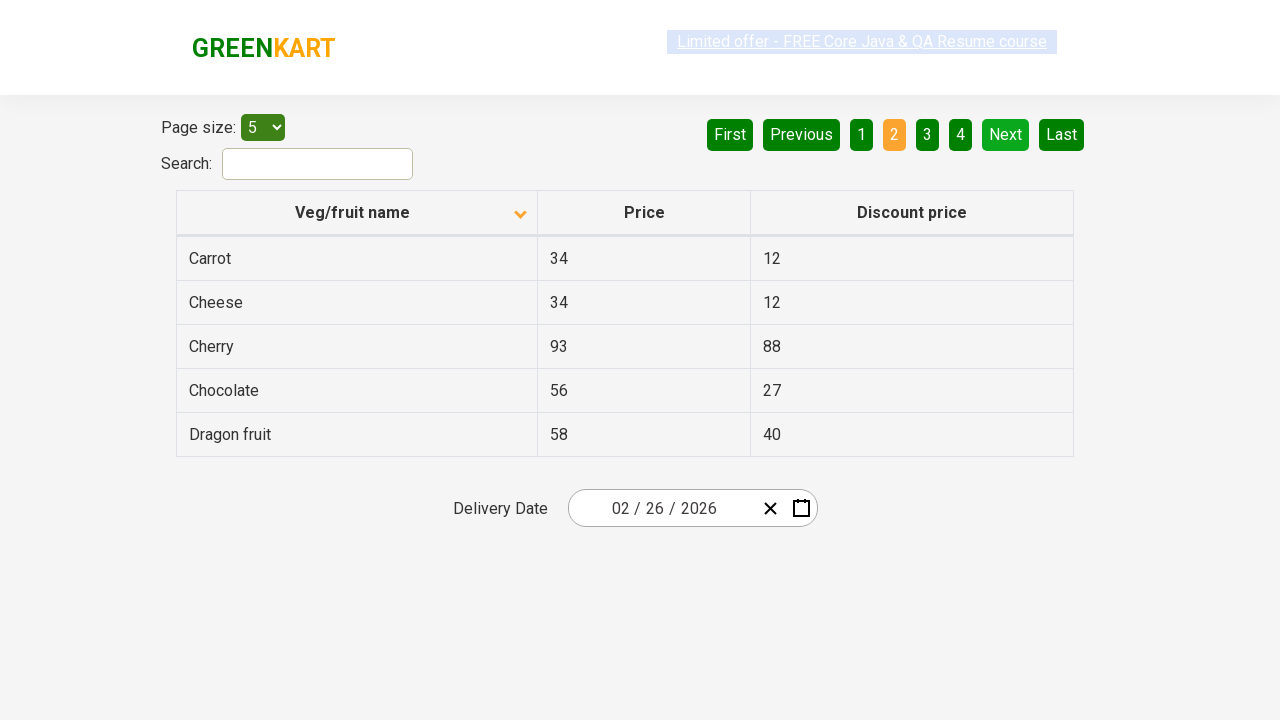

Waited for next page content to load
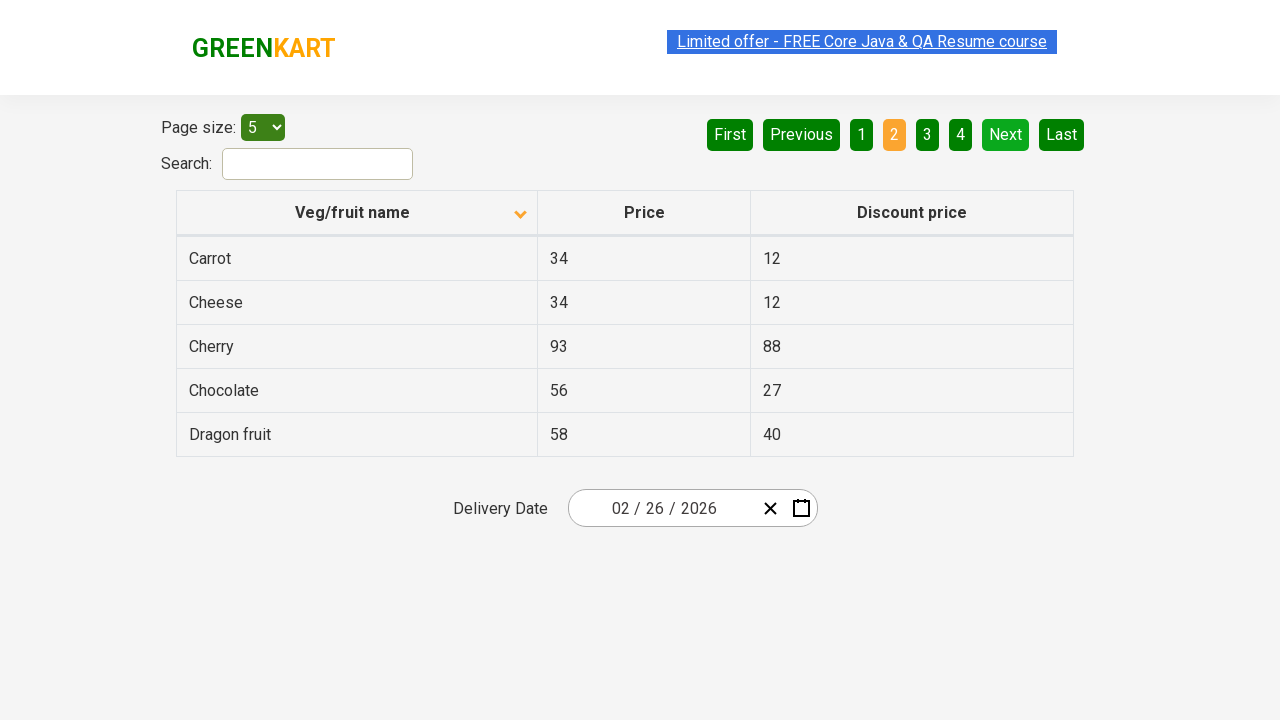

Table rows loaded on current page
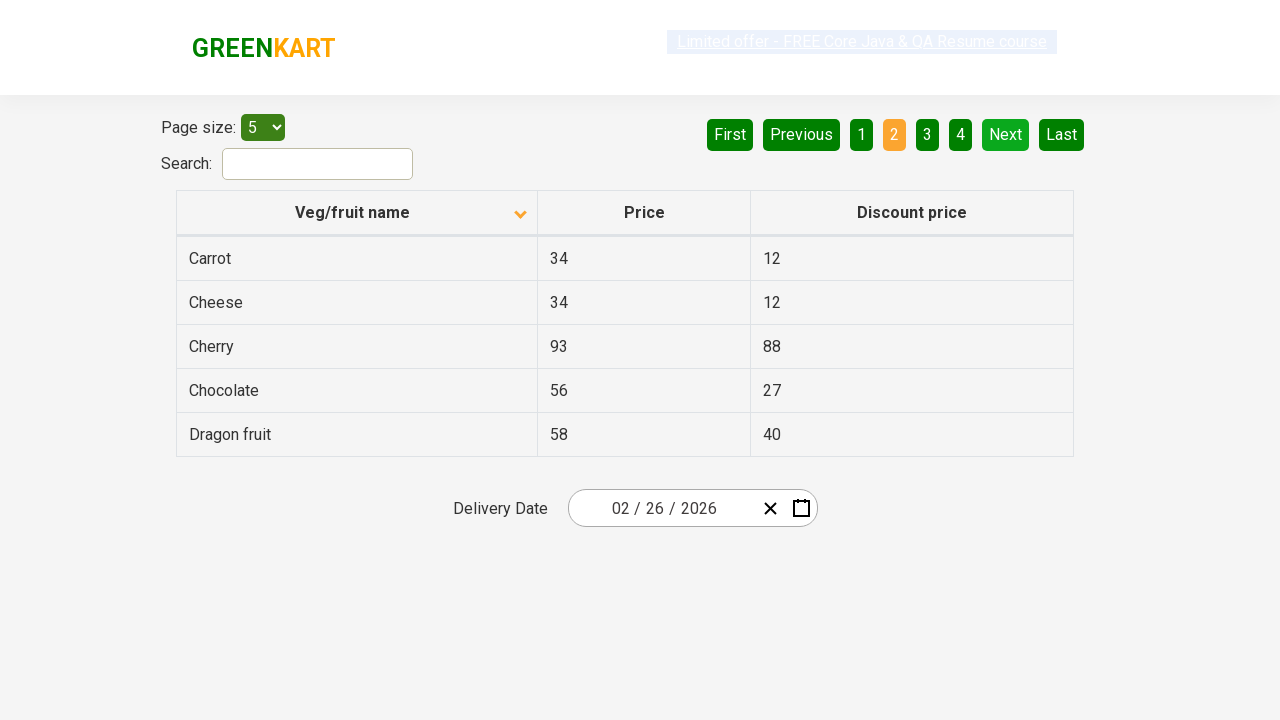

Searched for Rice in current page
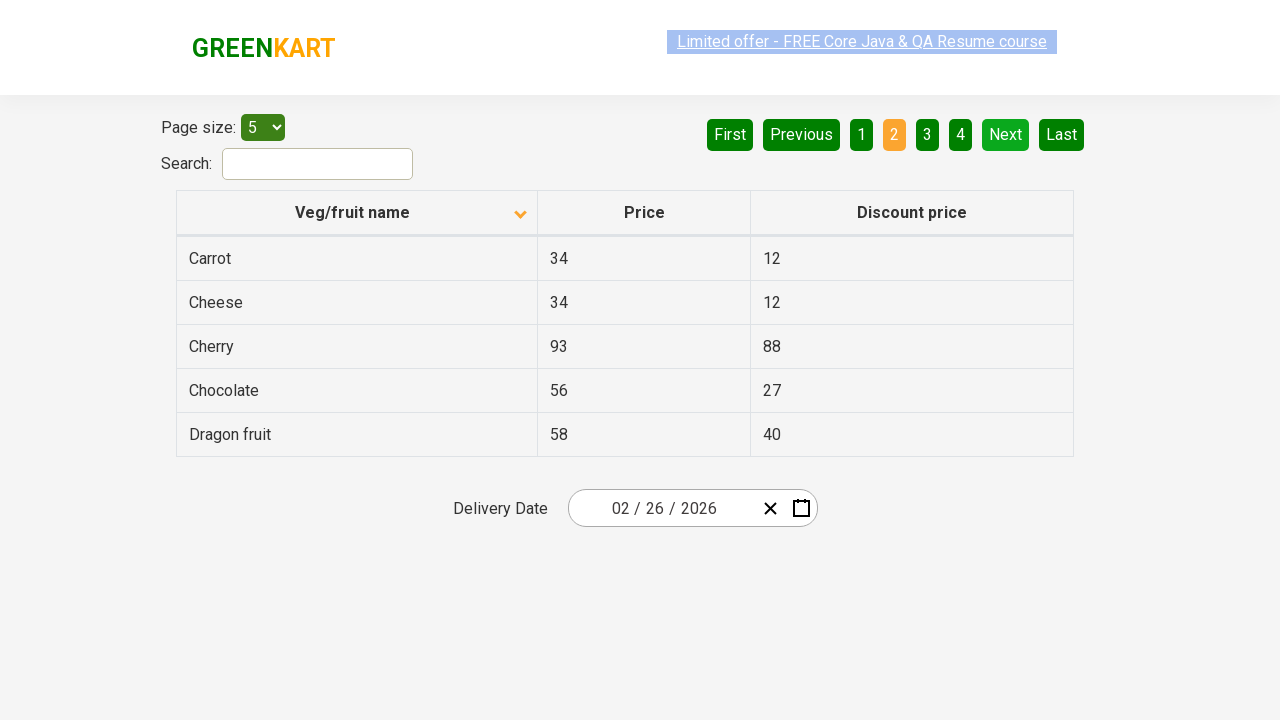

Checked for Next pagination button
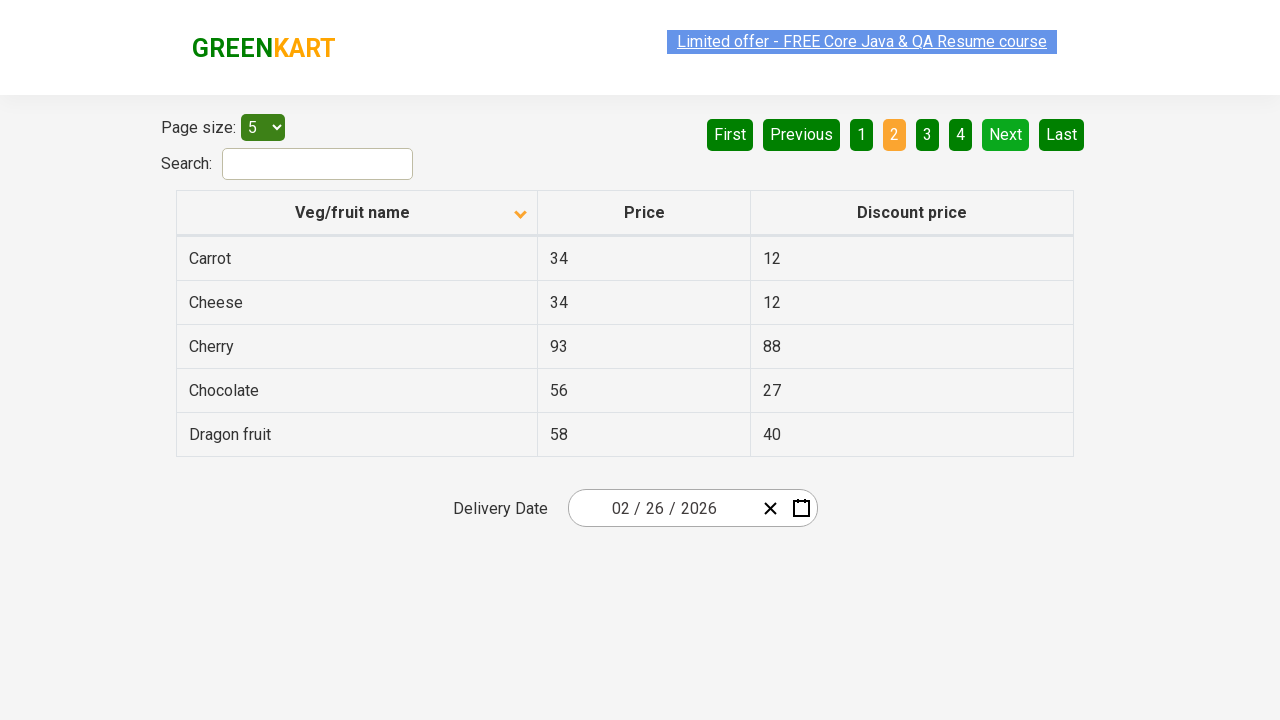

Clicked Next button to navigate to next page at (1006, 134) on xpath=//a[@aria-label='Next']
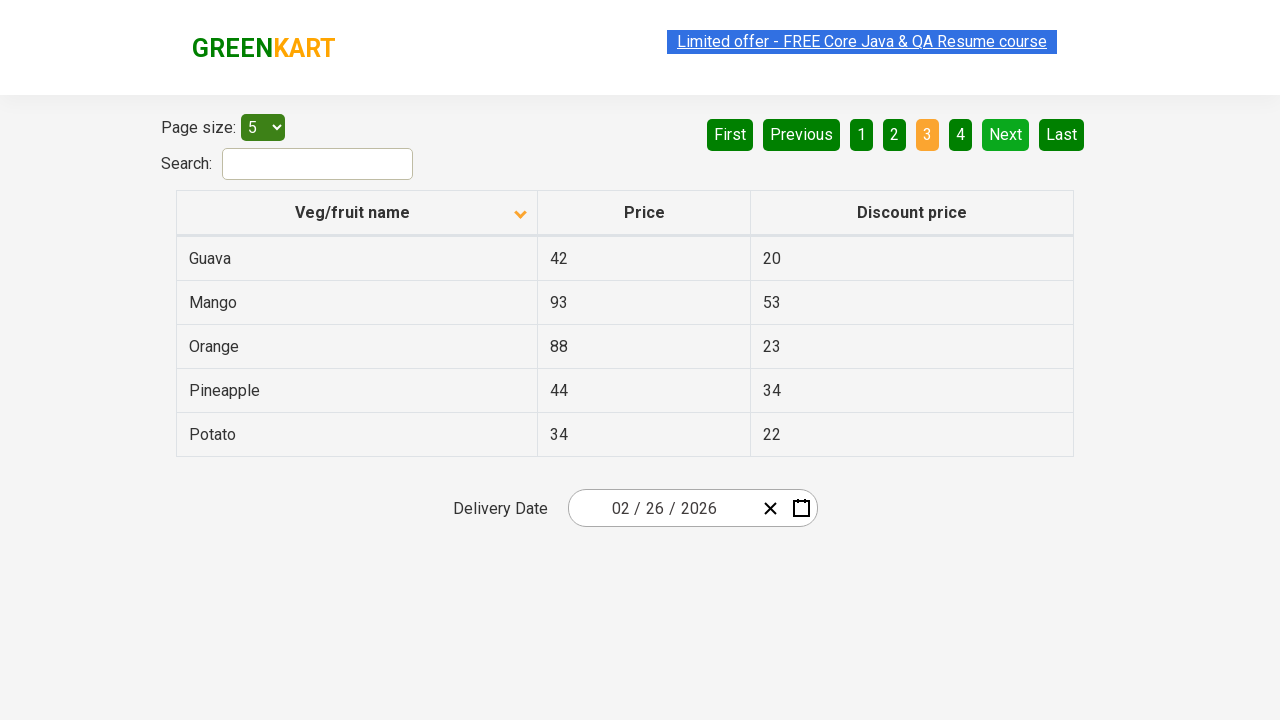

Waited for next page content to load
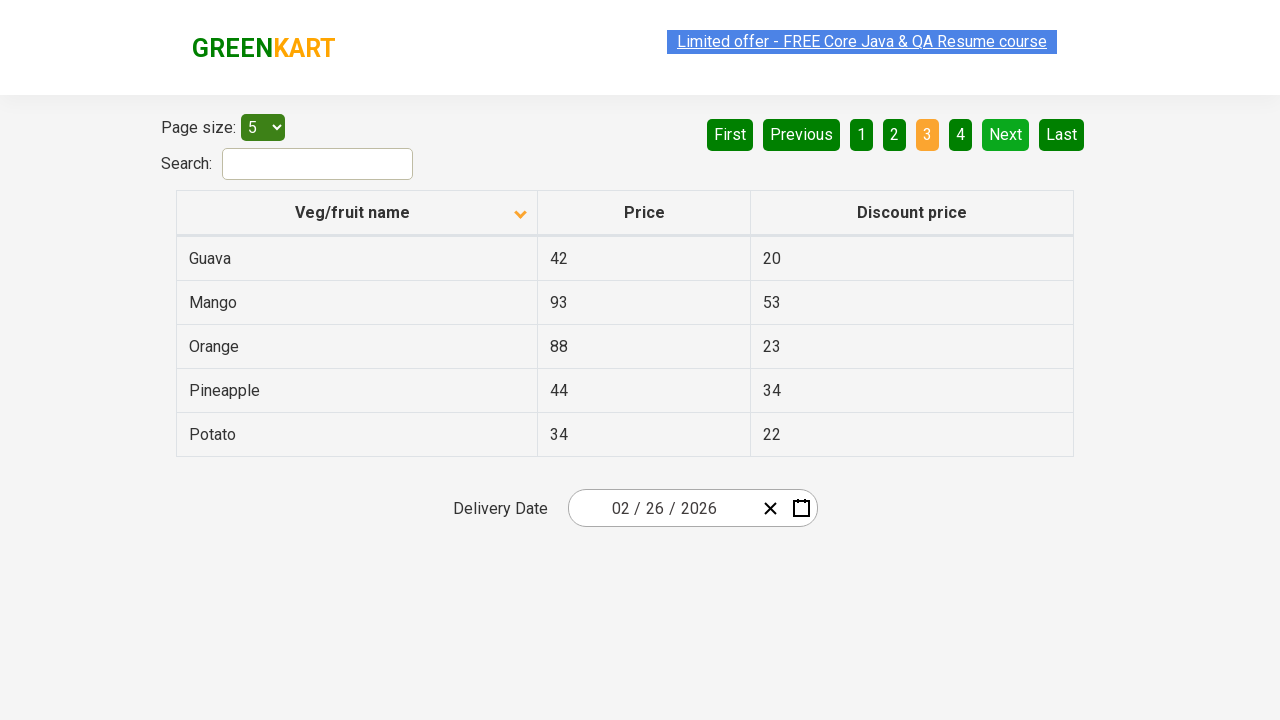

Table rows loaded on current page
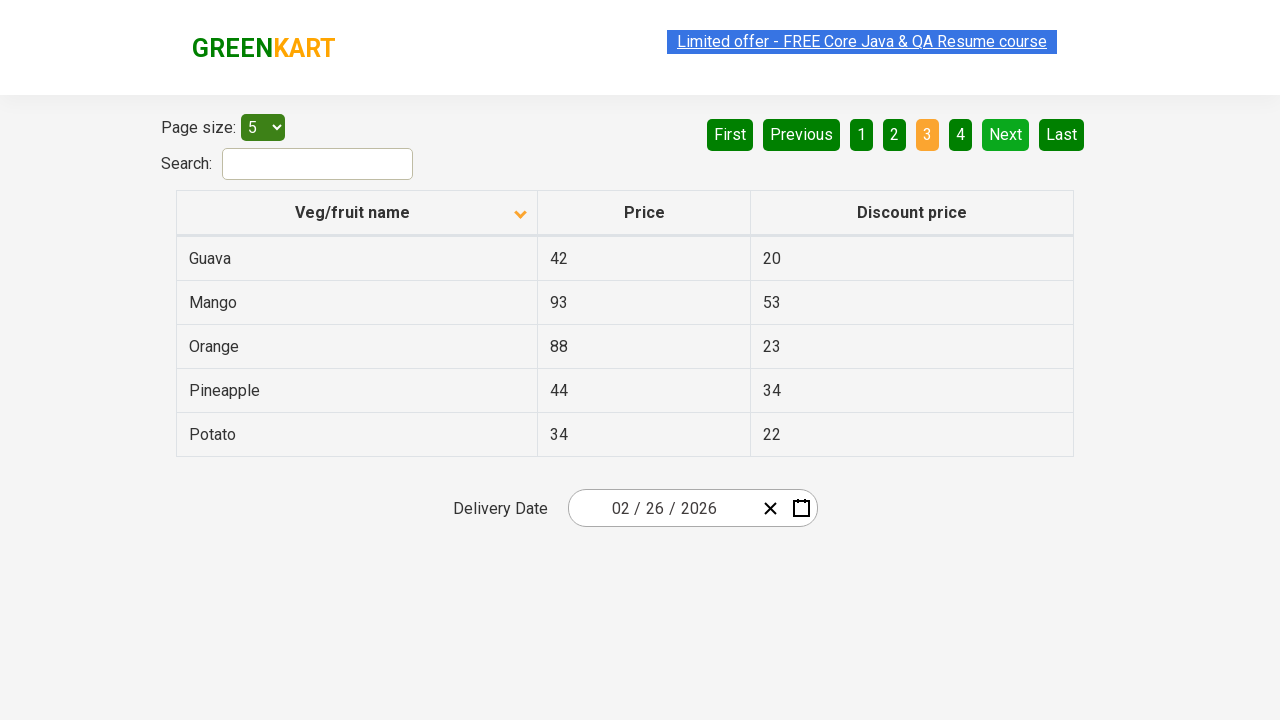

Searched for Rice in current page
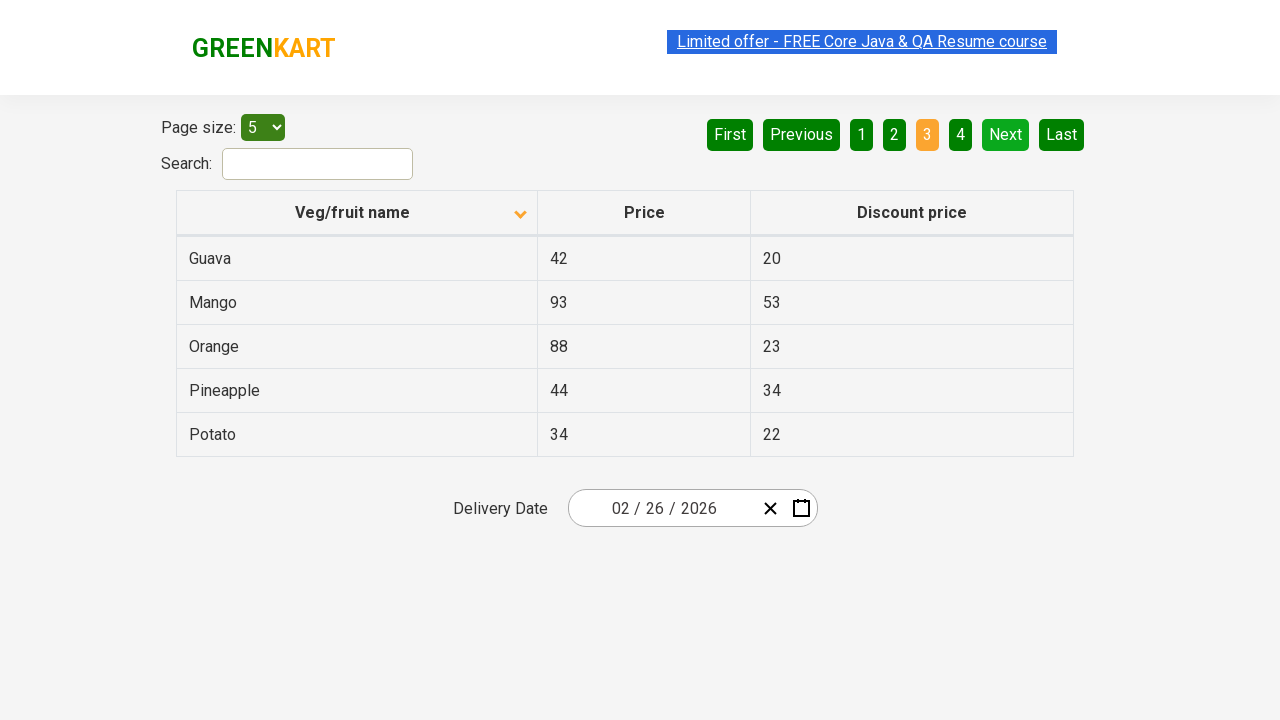

Checked for Next pagination button
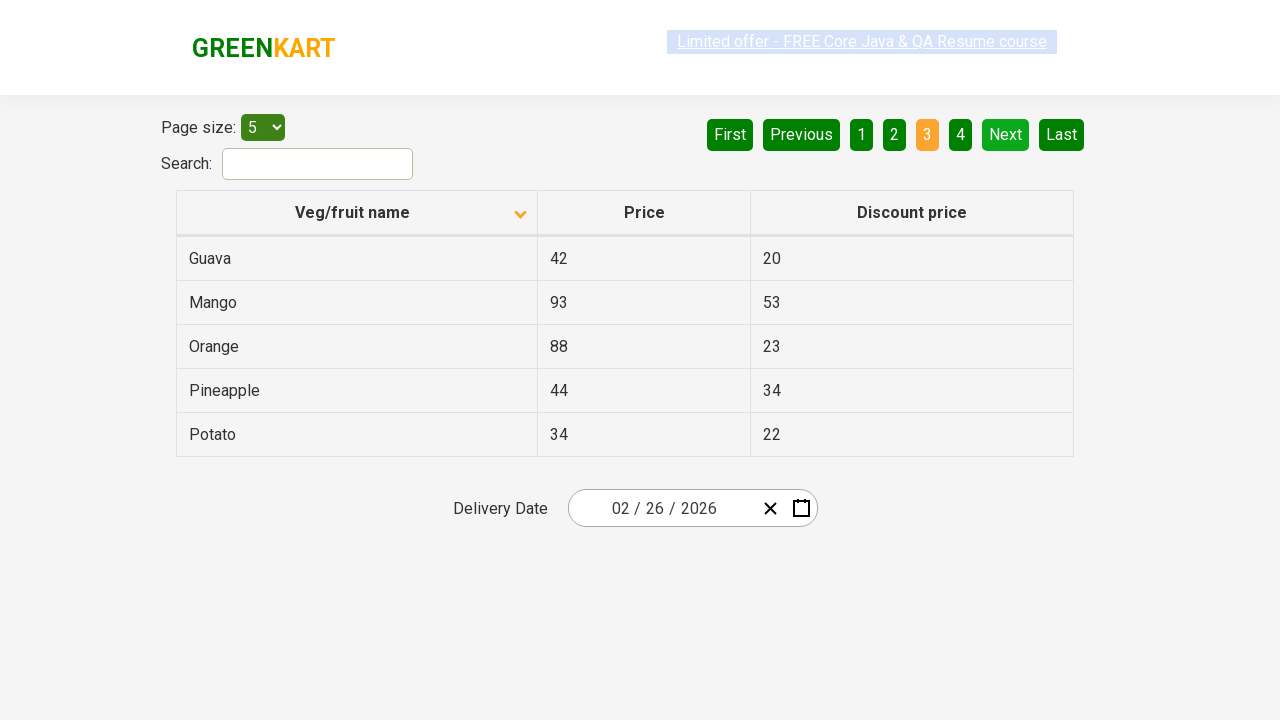

Clicked Next button to navigate to next page at (1006, 134) on xpath=//a[@aria-label='Next']
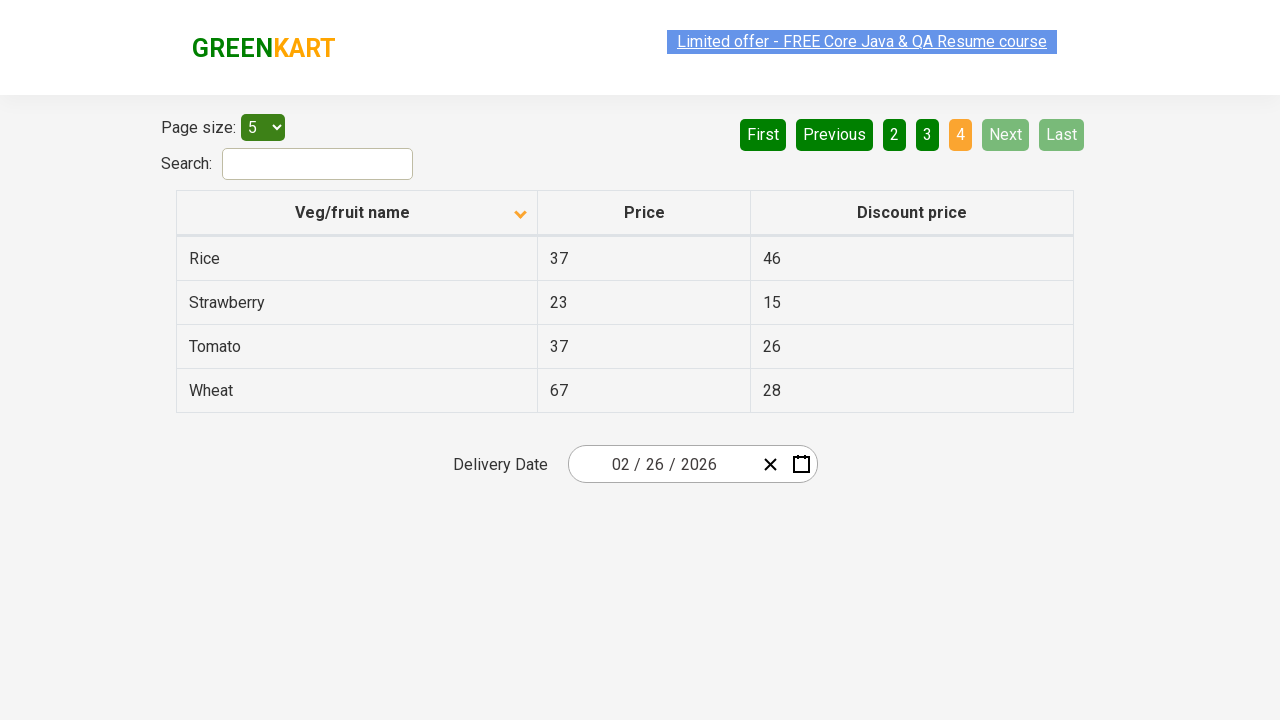

Waited for next page content to load
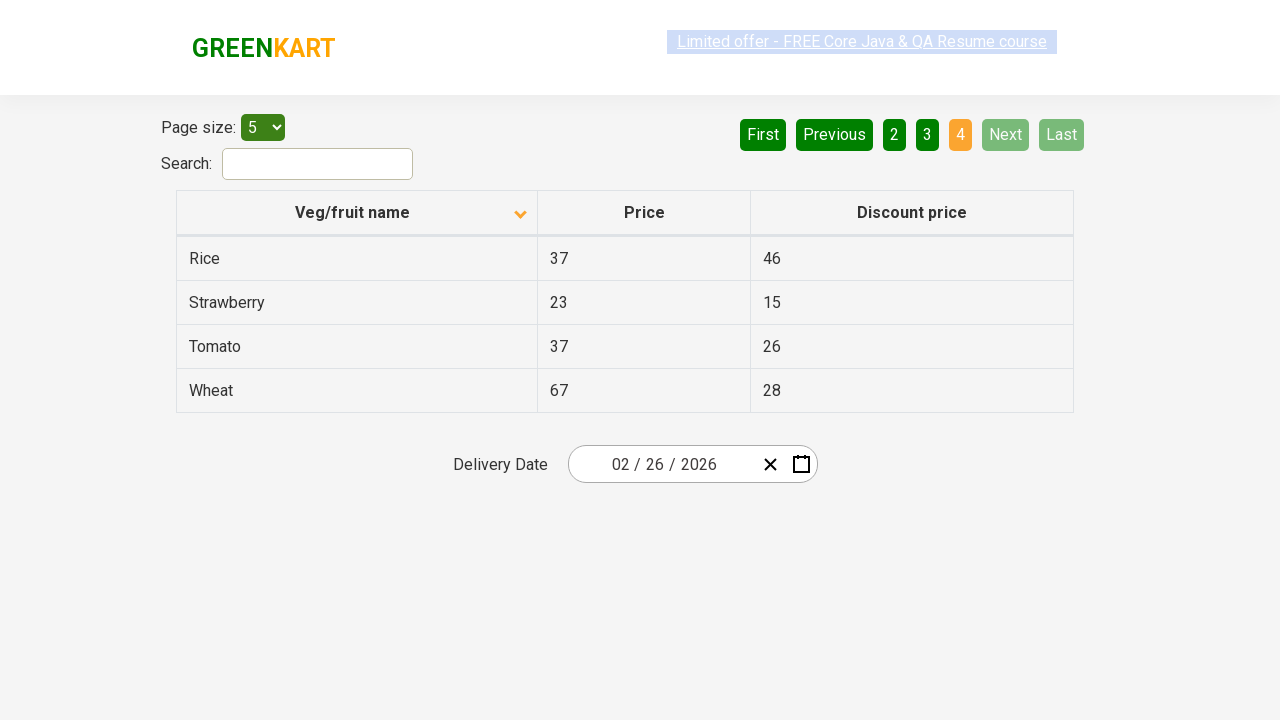

Table rows loaded on current page
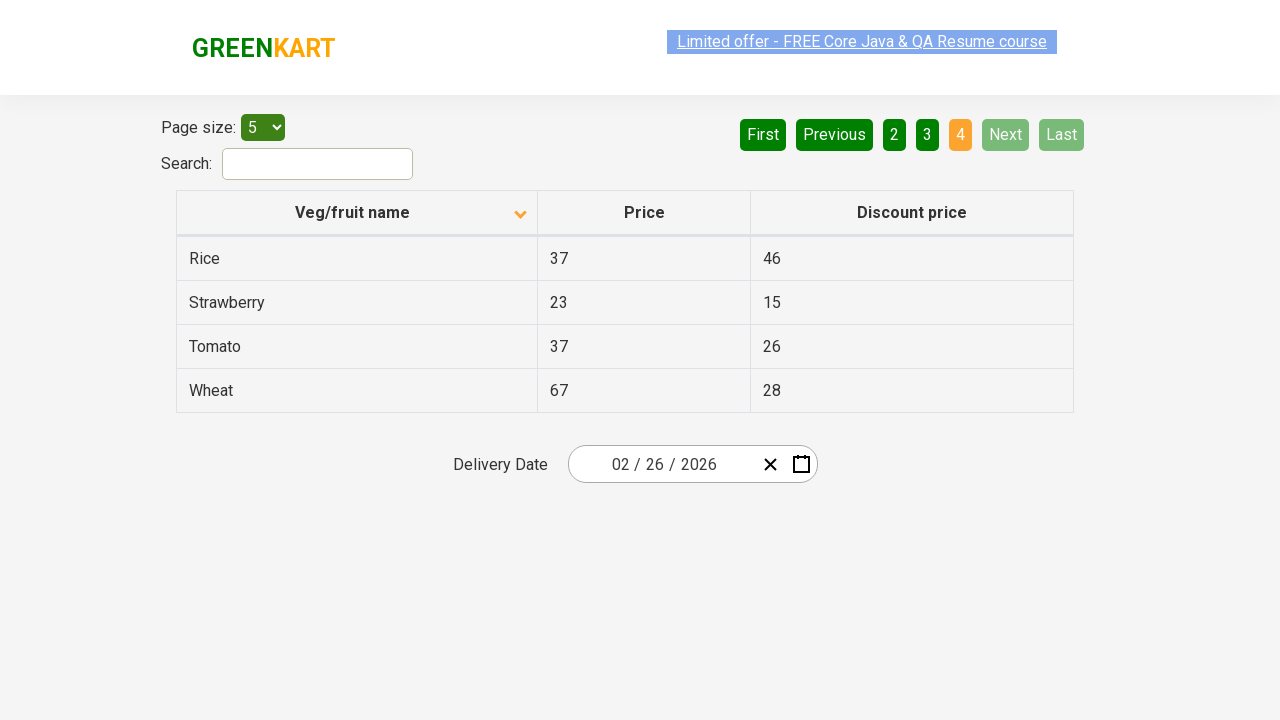

Searched for Rice in current page
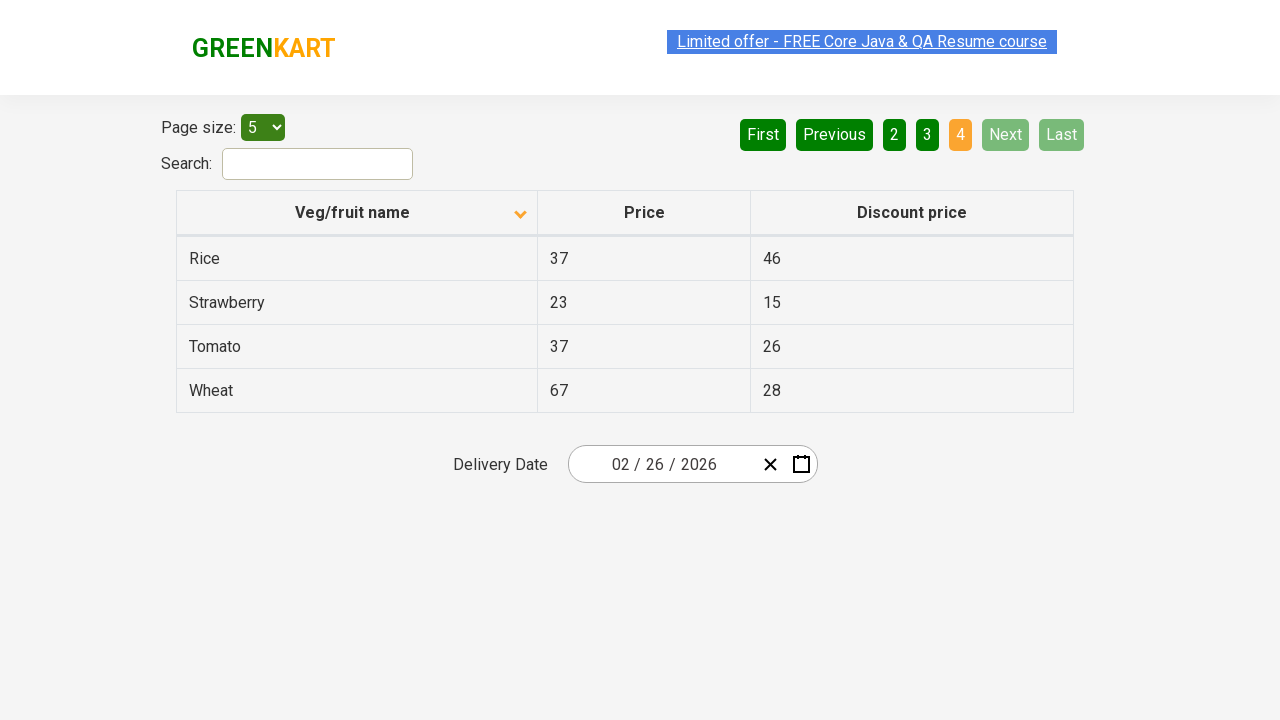

Found Rice with price: 37
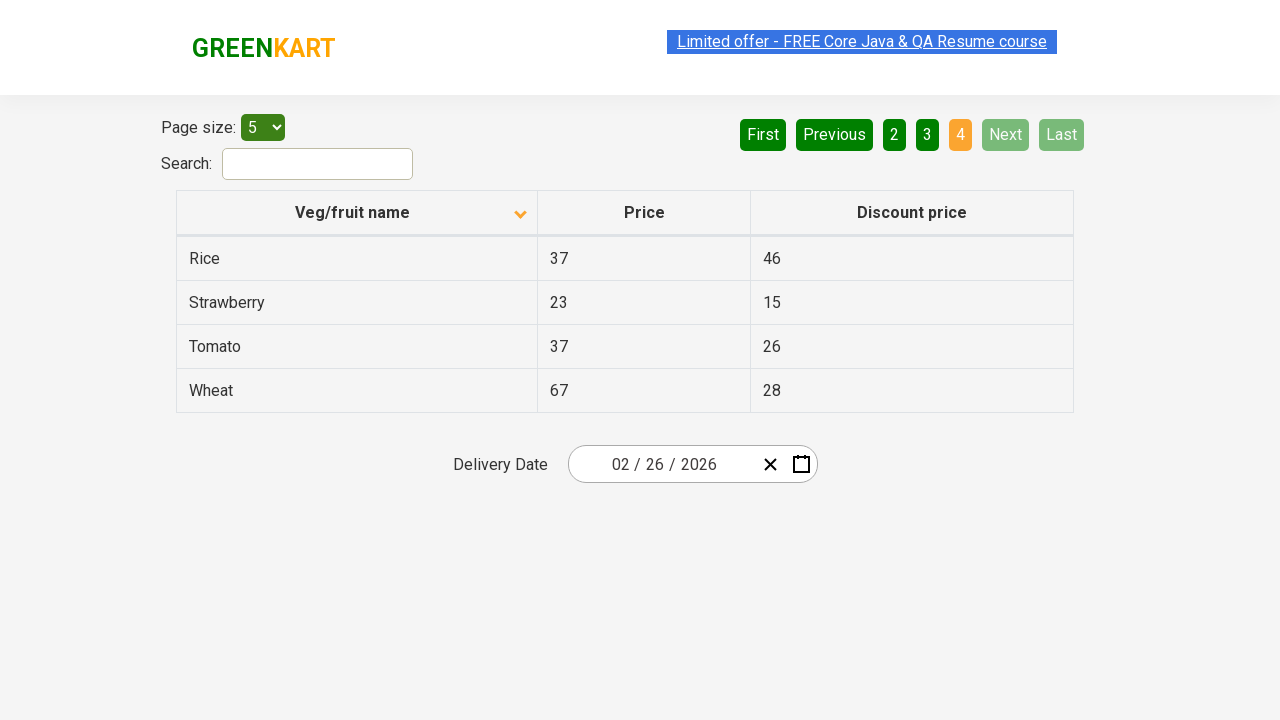

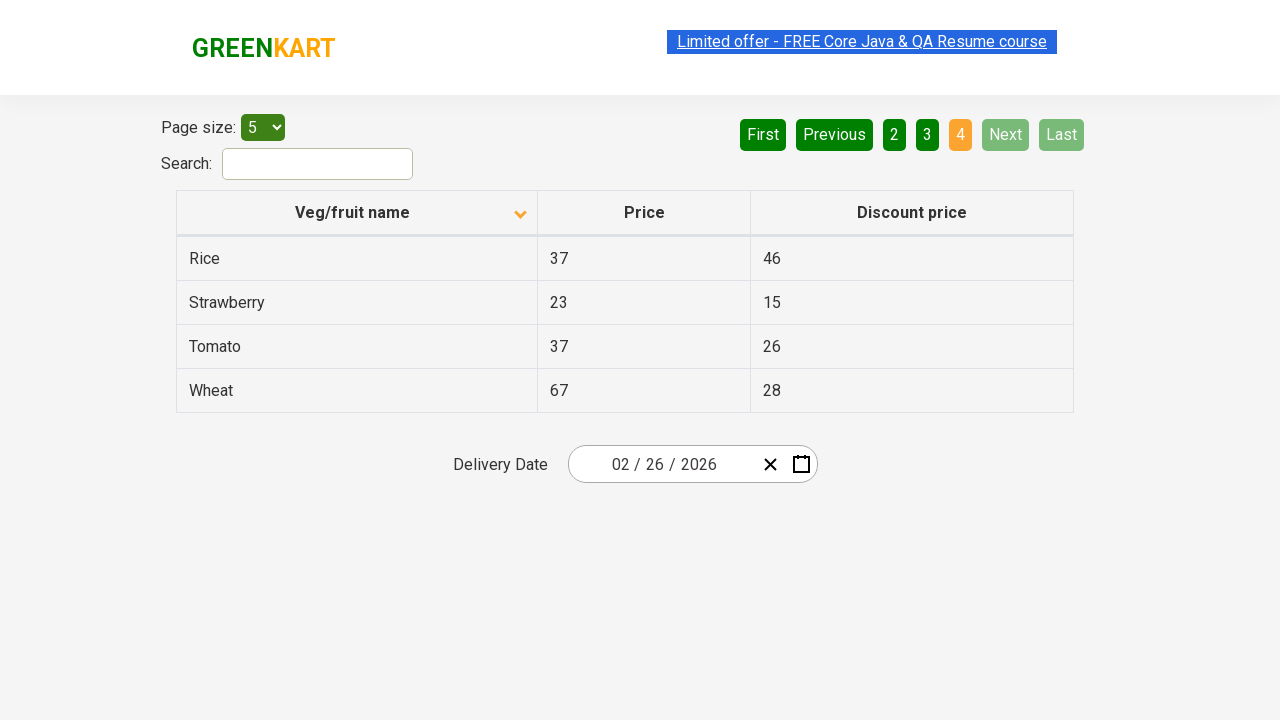